Tests Bootstrap dropdown menu interaction by clicking the dropdown button and selecting the "Javascript" option from the menu items

Starting URL: http://seleniumpractise.blogspot.in/2016/08/bootstrap-dropdown-example-for-selenium.html

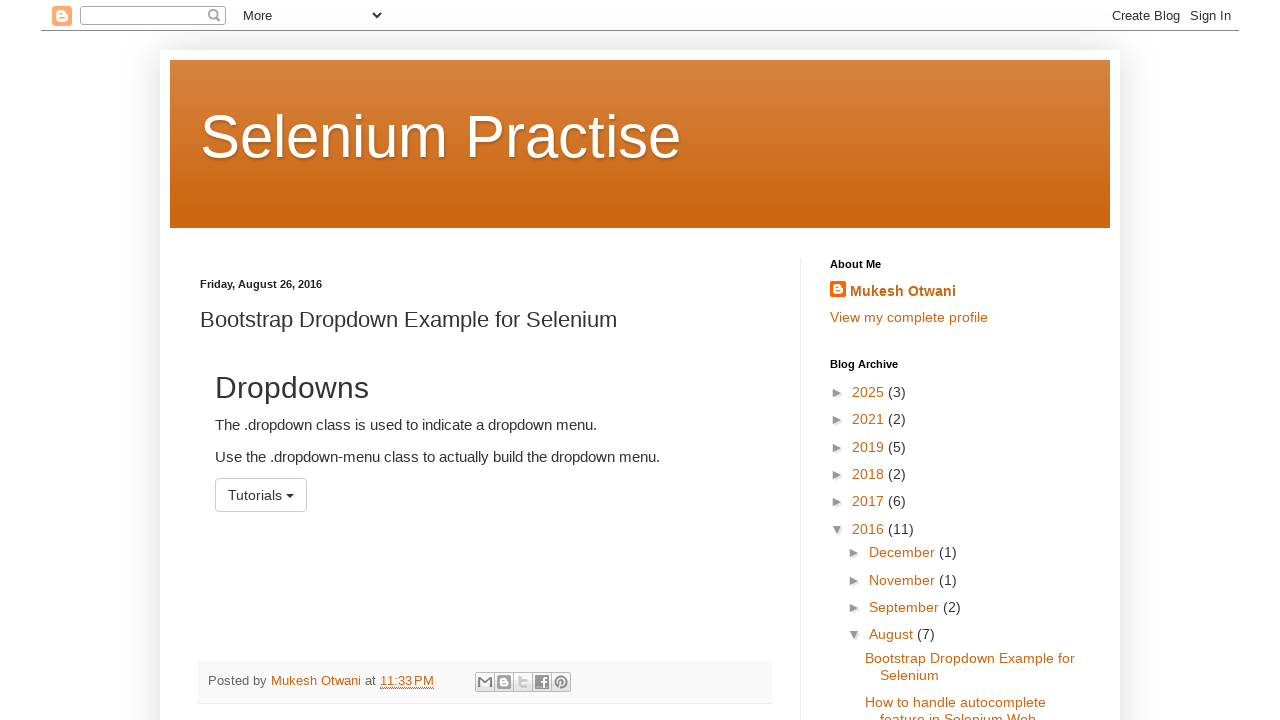

Clicked the dropdown button to open menu at (261, 495) on #menu1
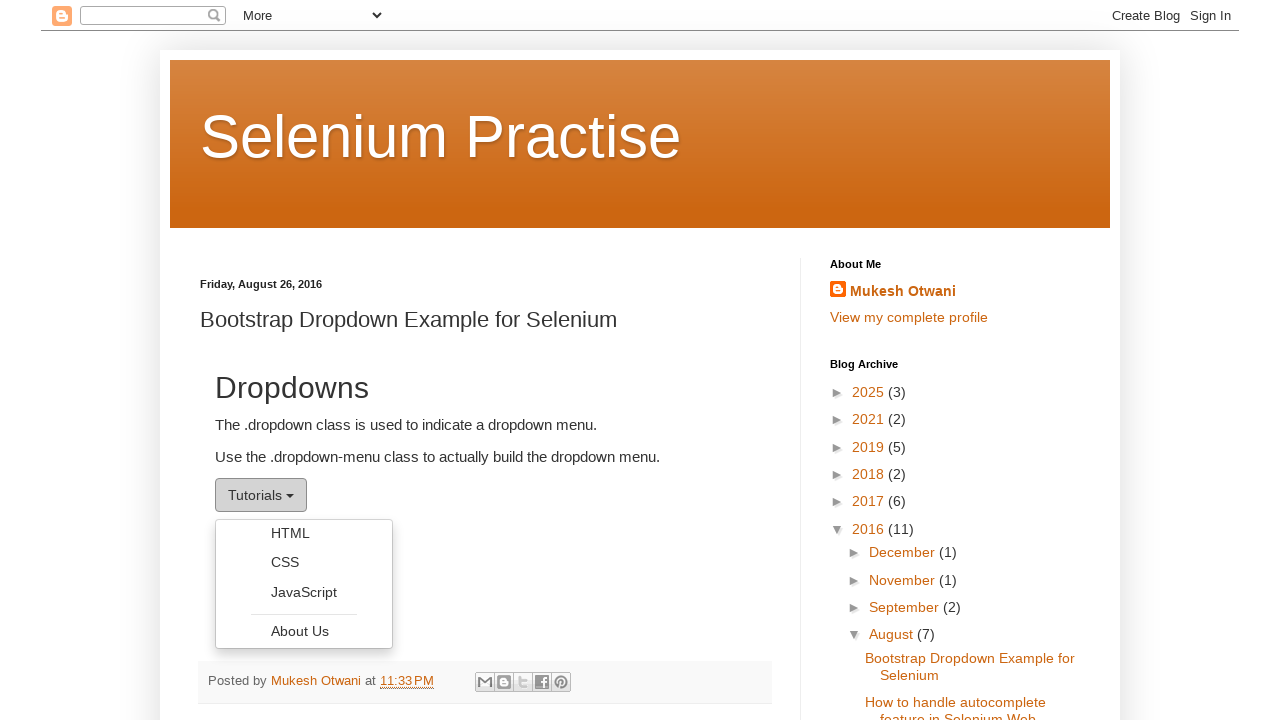

Dropdown menu became visible
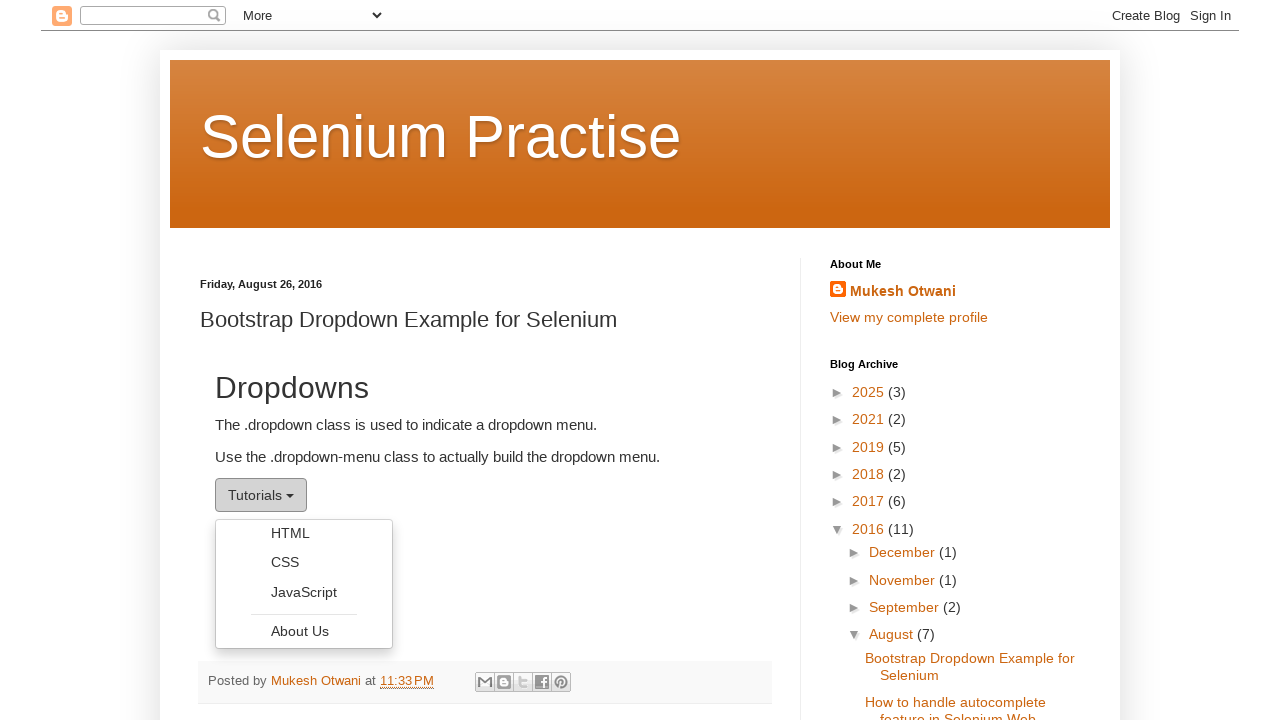

Retrieved all dropdown menu items
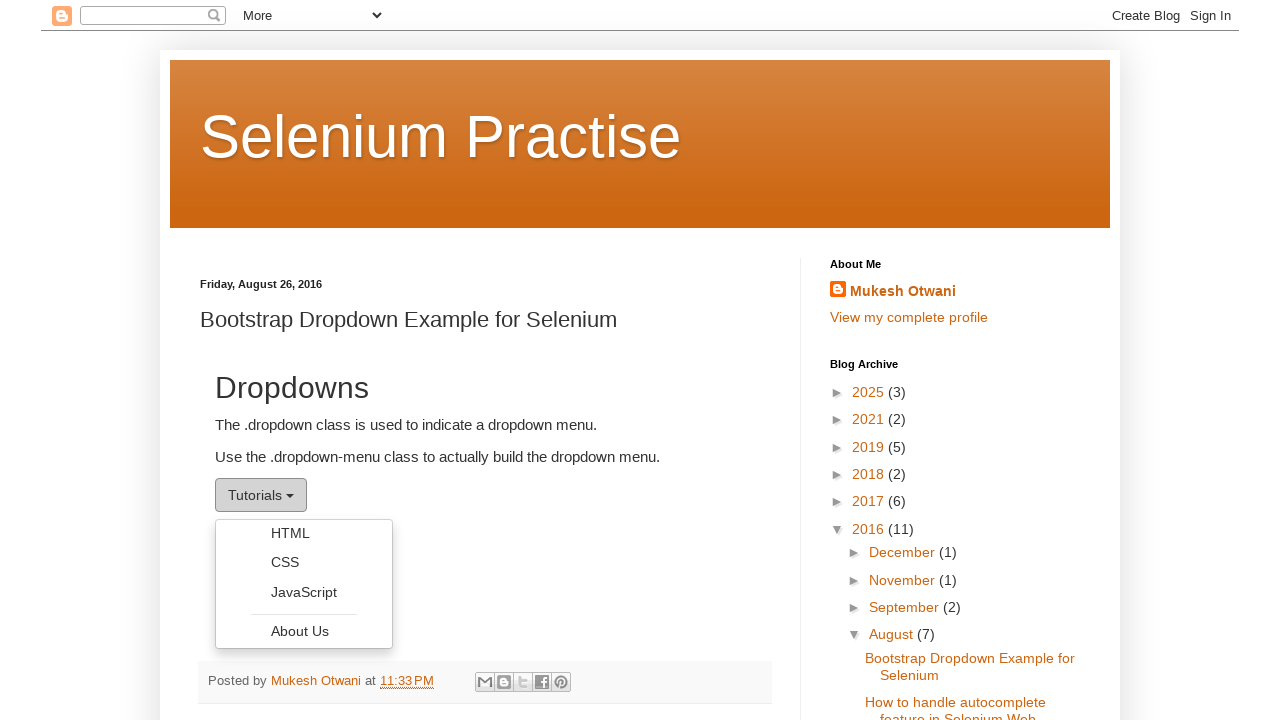

Clicked the 'Javascript' option from dropdown menu
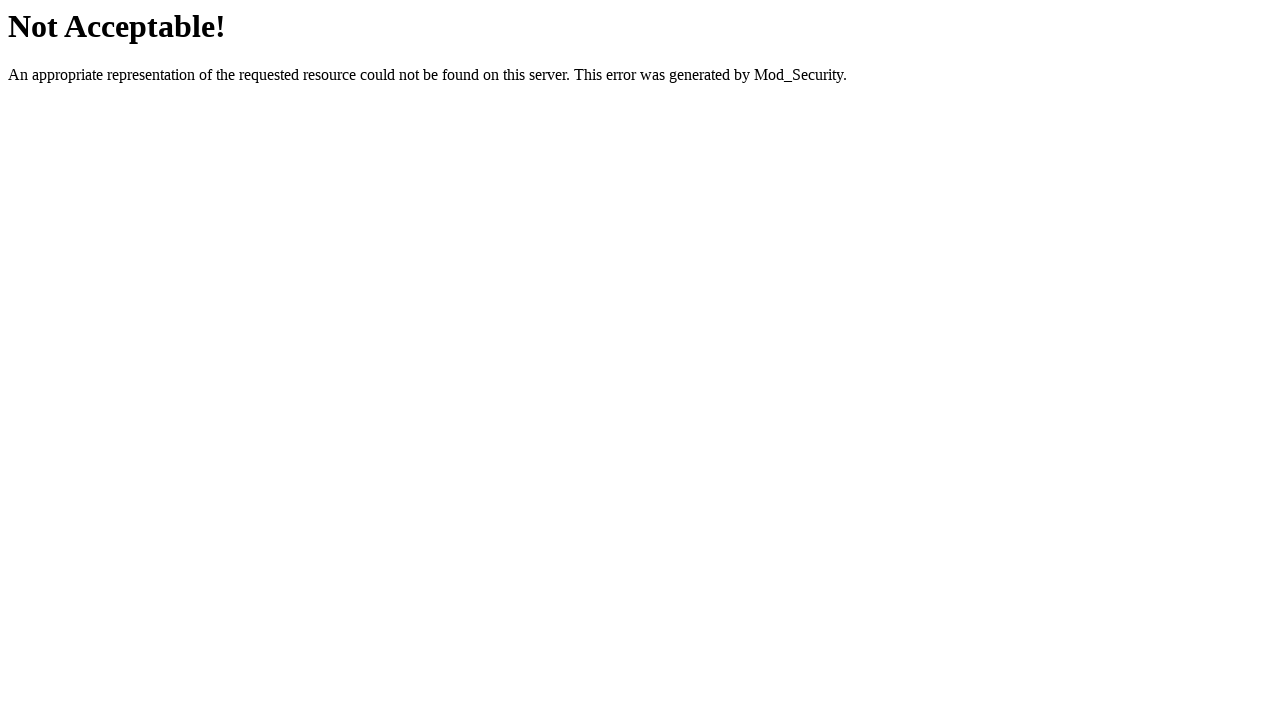

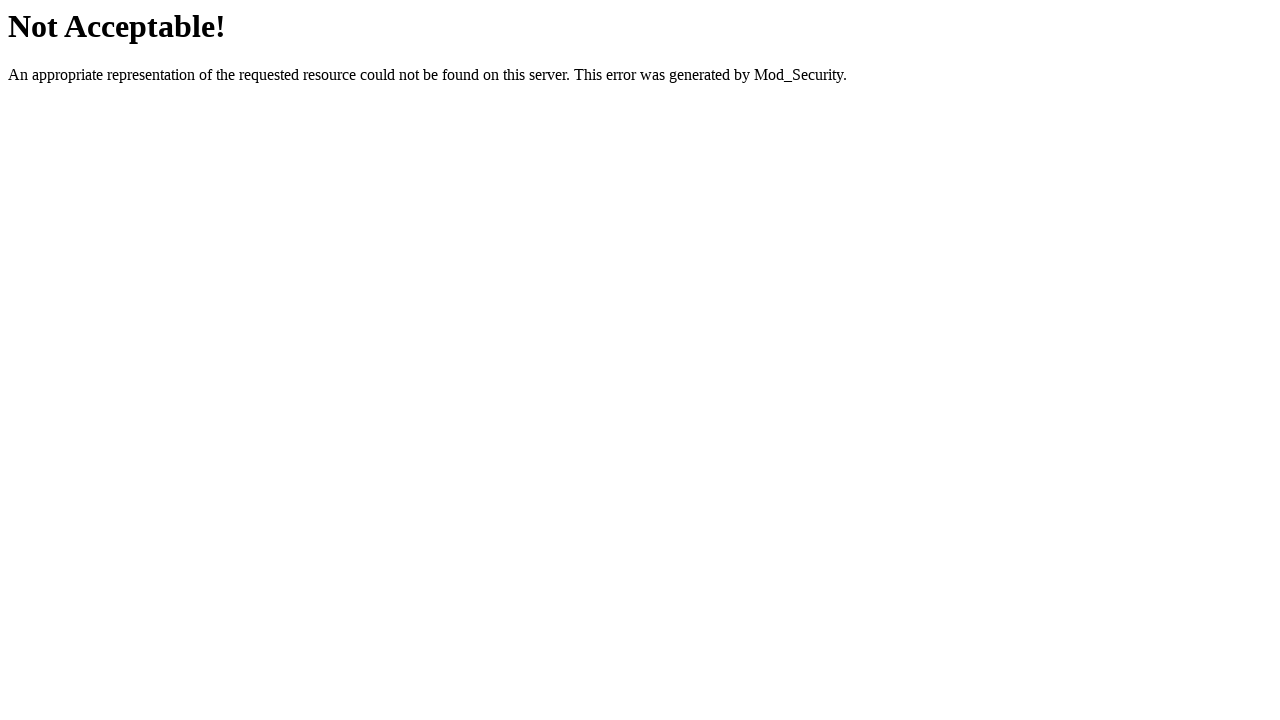